Tests clicking on a profession checkbox element and validates that it becomes selected after clicking

Starting URL: http://seleniumautomationpractice.blogspot.com/2017/10/functionisogramigoogleanalyticsobjectri.html

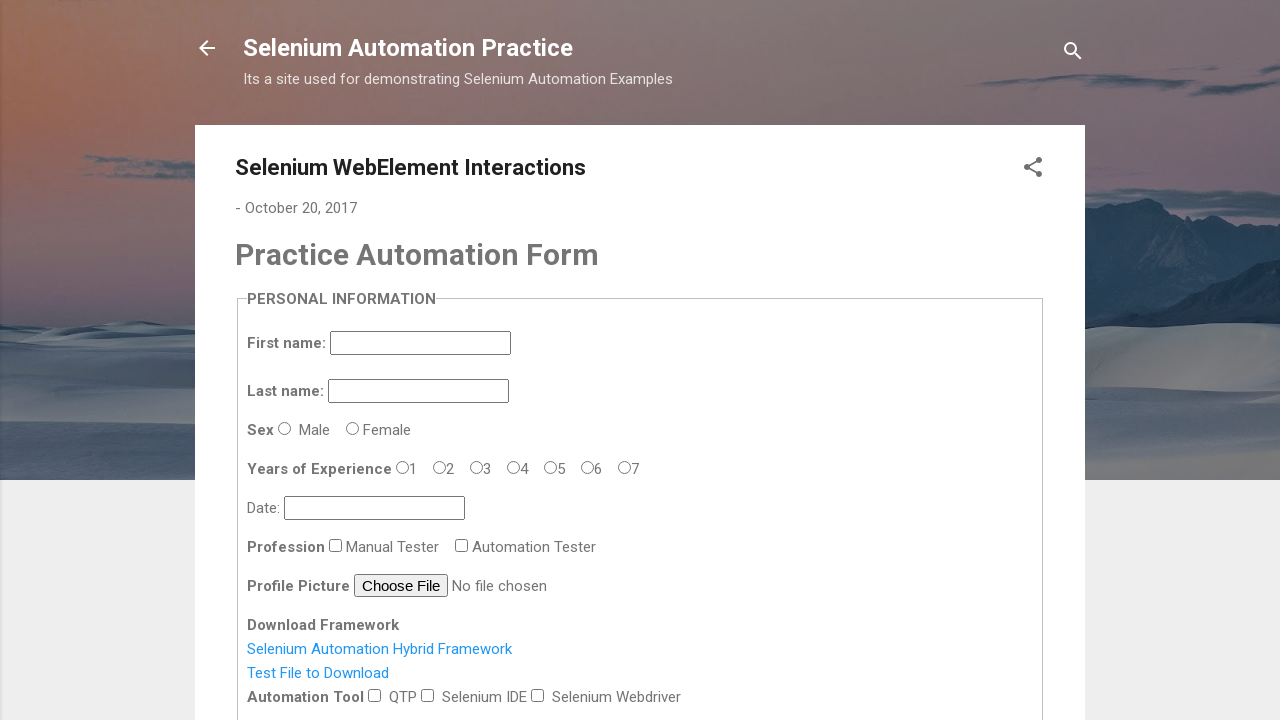

Navigated to the test page
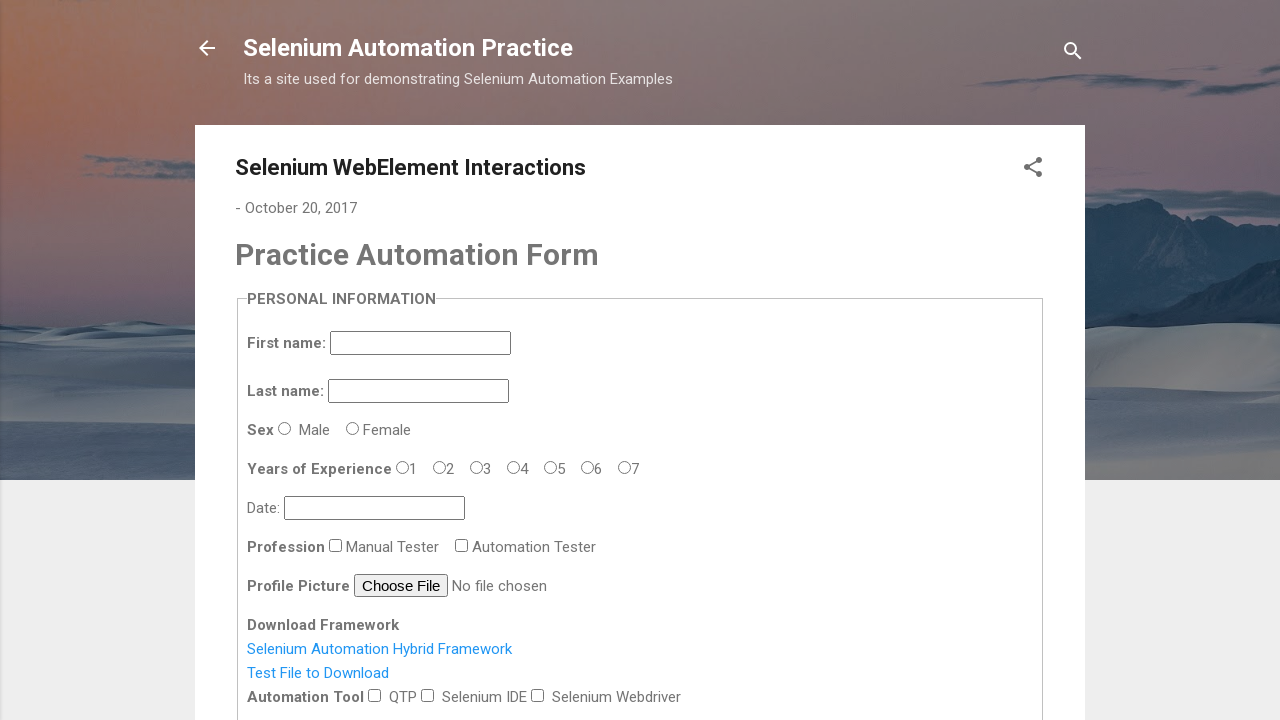

Clicked on profession checkbox element at (336, 545) on #profession-0
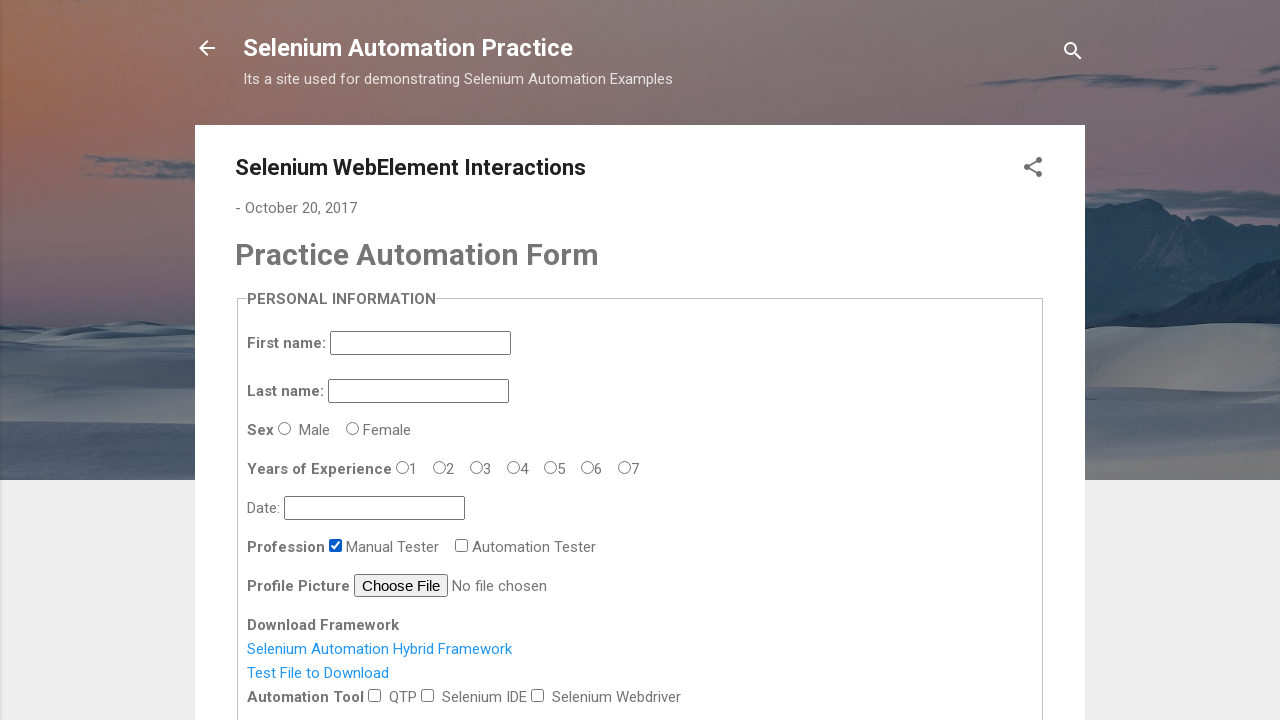

Validated that profession checkbox is selected
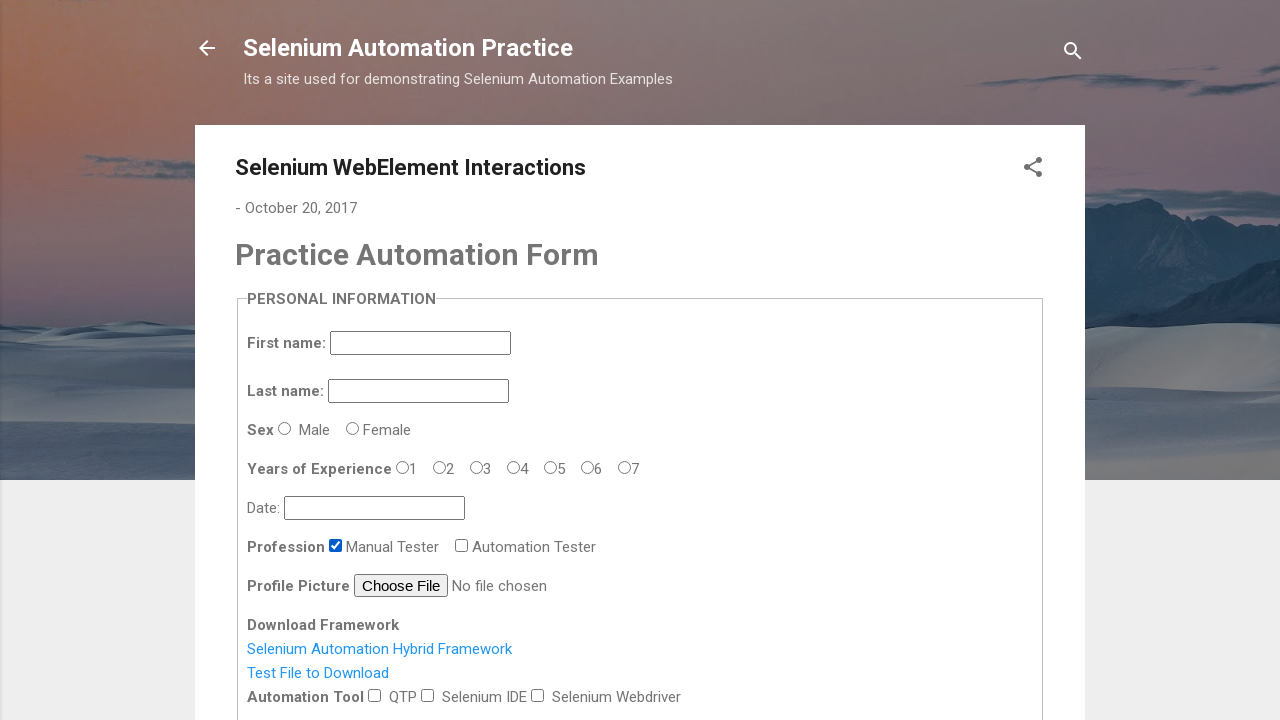

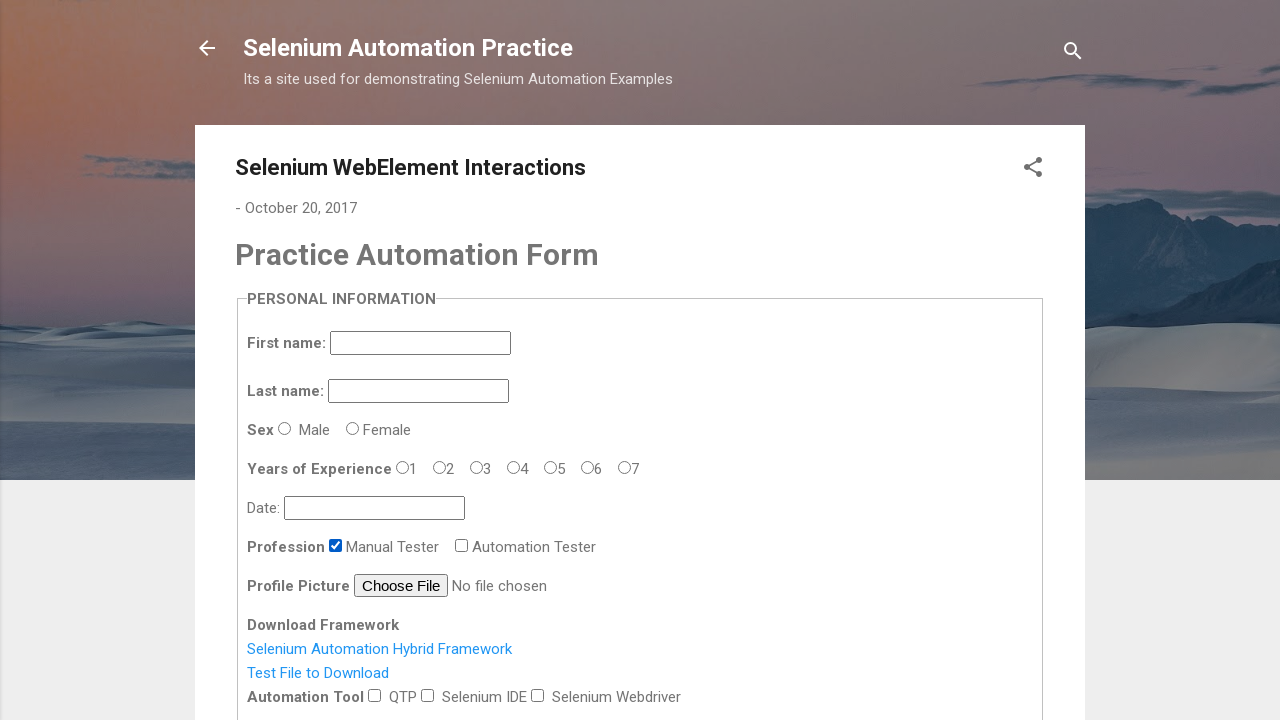